Navigates to the mobile version of olimp.bet and waits for the page to load

Starting URL: https://m.olimp.bet/

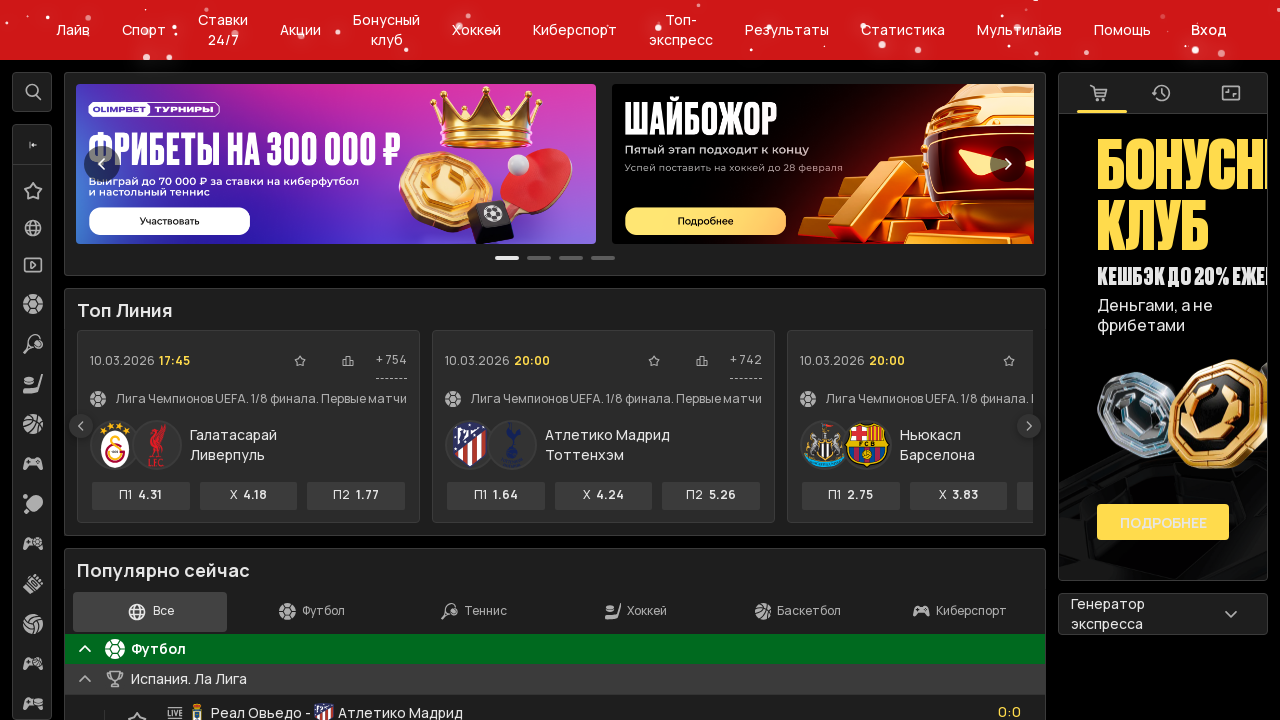

Waited for page to fully load with networkidle state
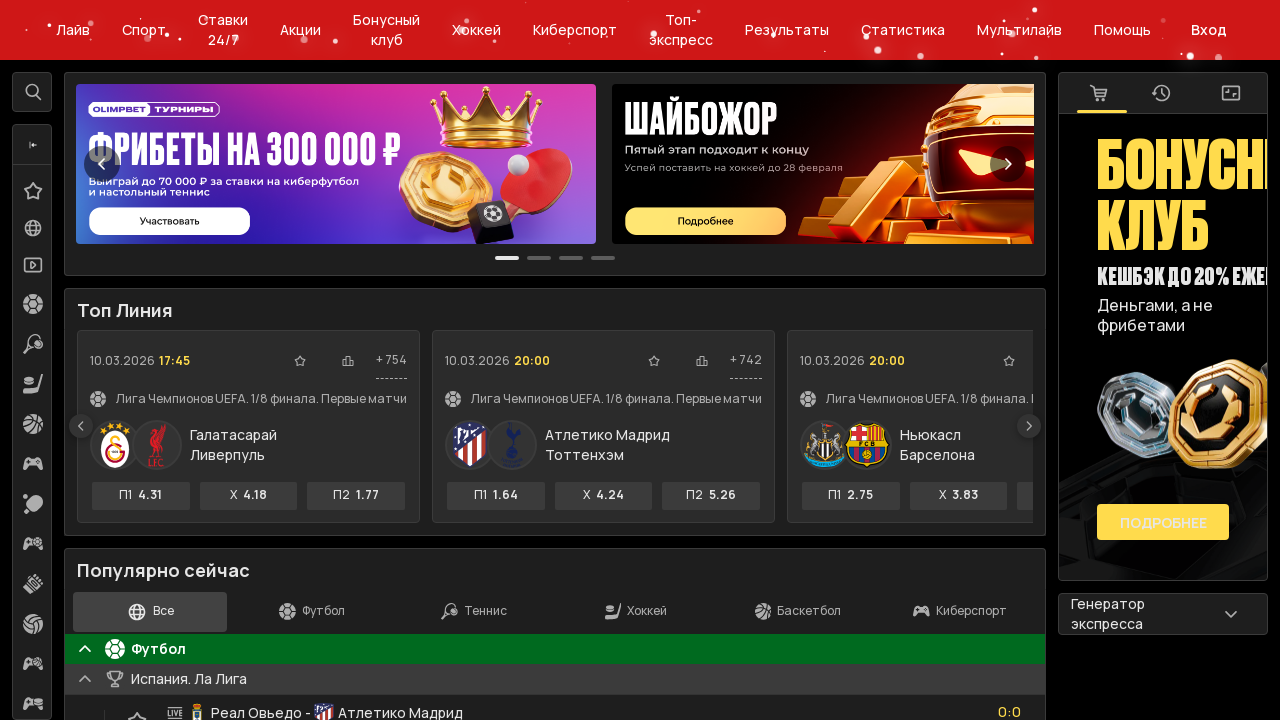

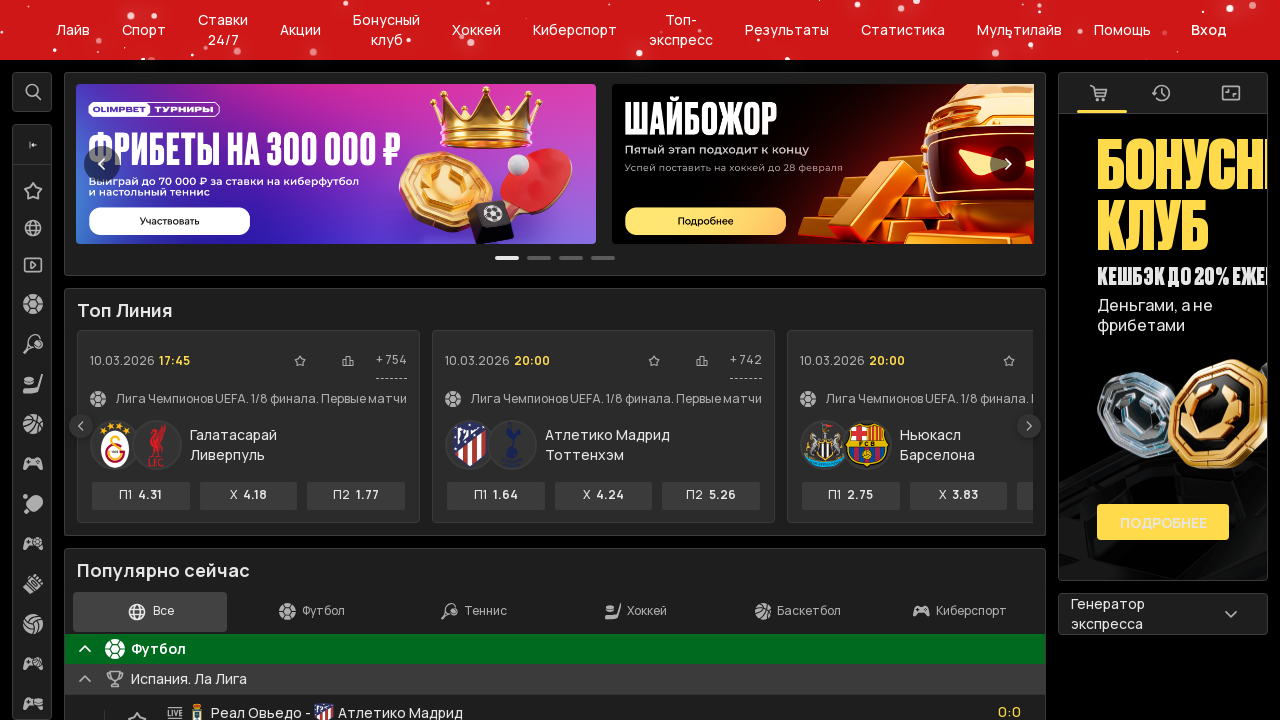